Tests that the Playwright homepage has "Playwright" in the title, verifies the "Get started" link has the correct href attribute, clicks on it, and confirms navigation to the intro page.

Starting URL: https://playwright.dev

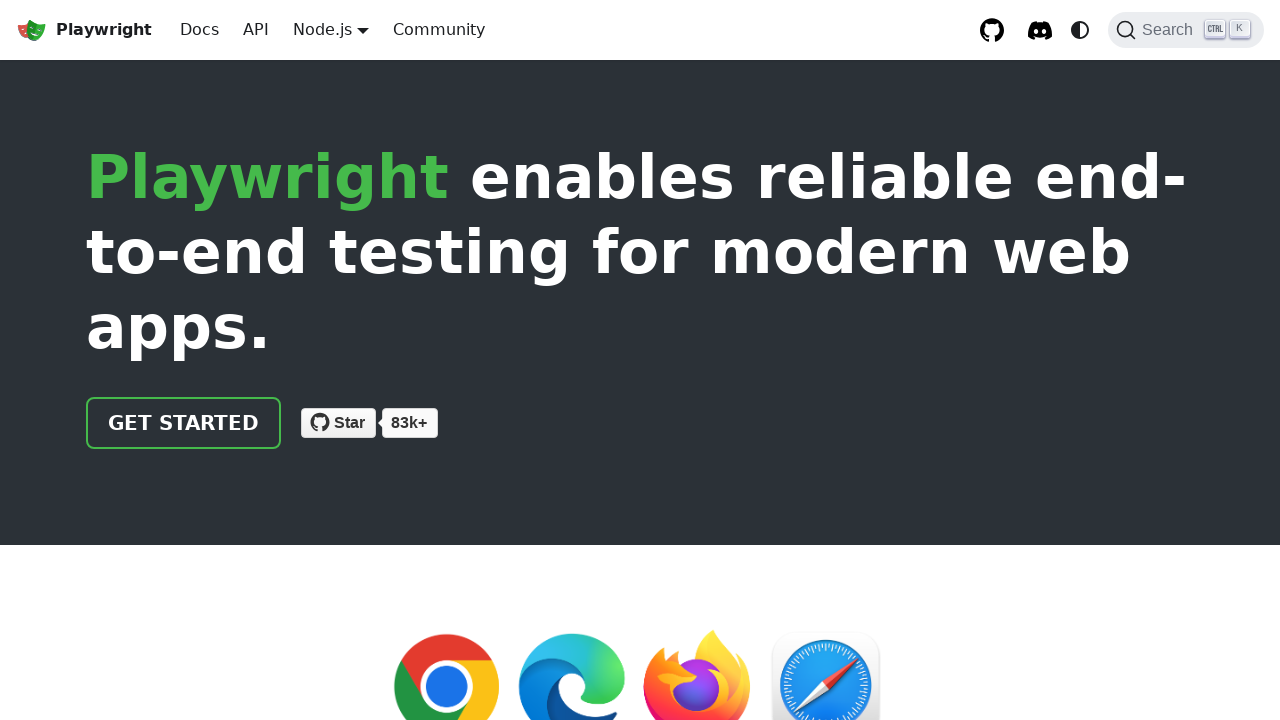

Verified page title contains 'Playwright'
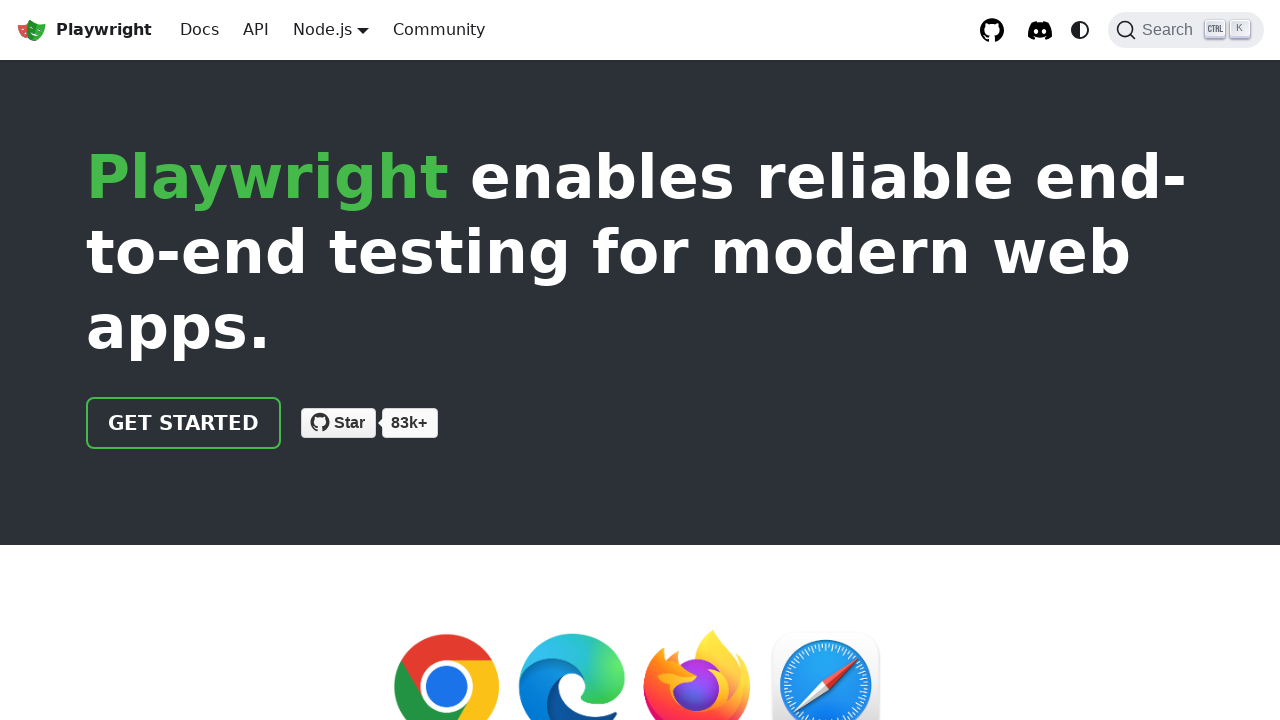

Located 'Get started' link
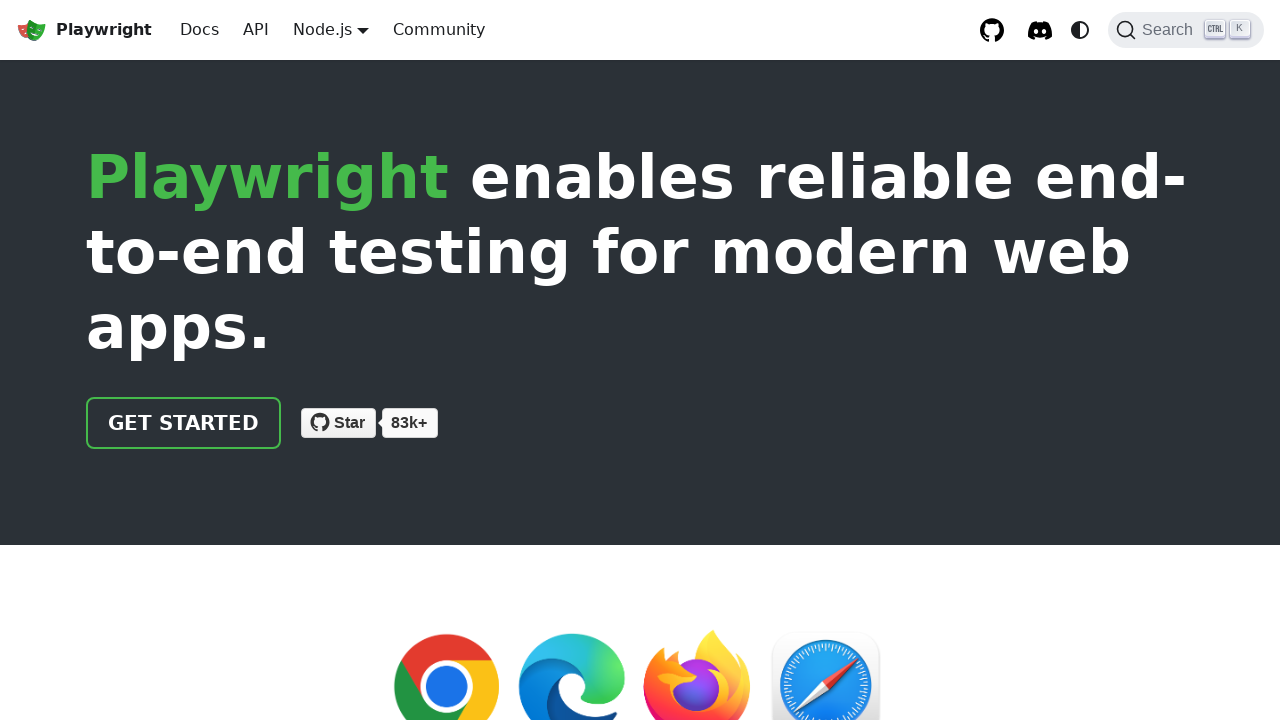

Verified 'Get started' link has href='/docs/intro'
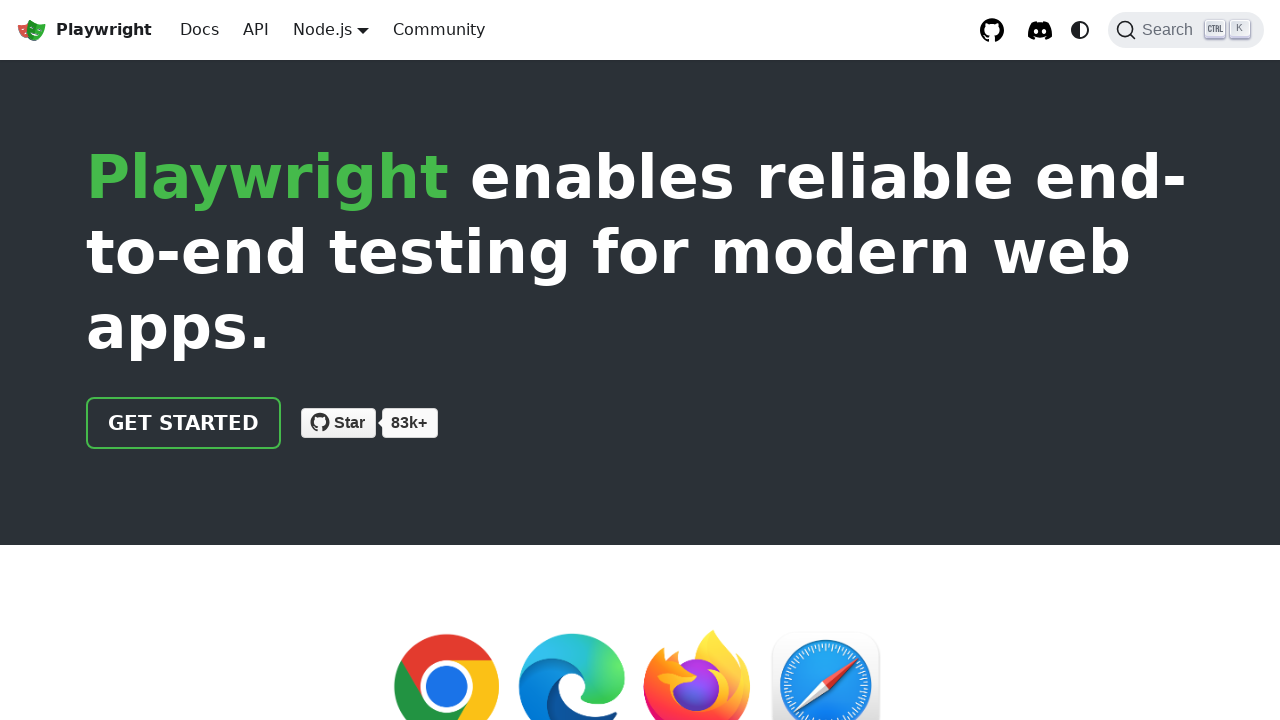

Clicked 'Get started' link at (184, 423) on internal:role=link[name="Get started"i]
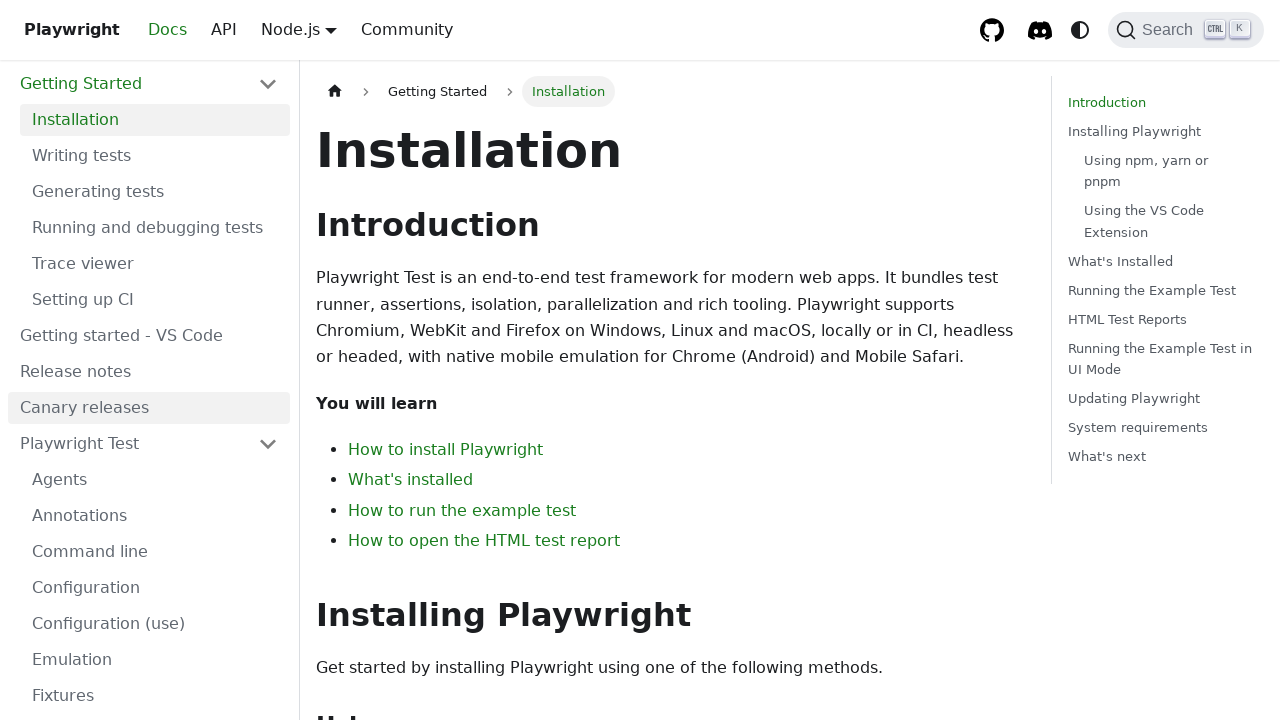

Verified navigation to intro page
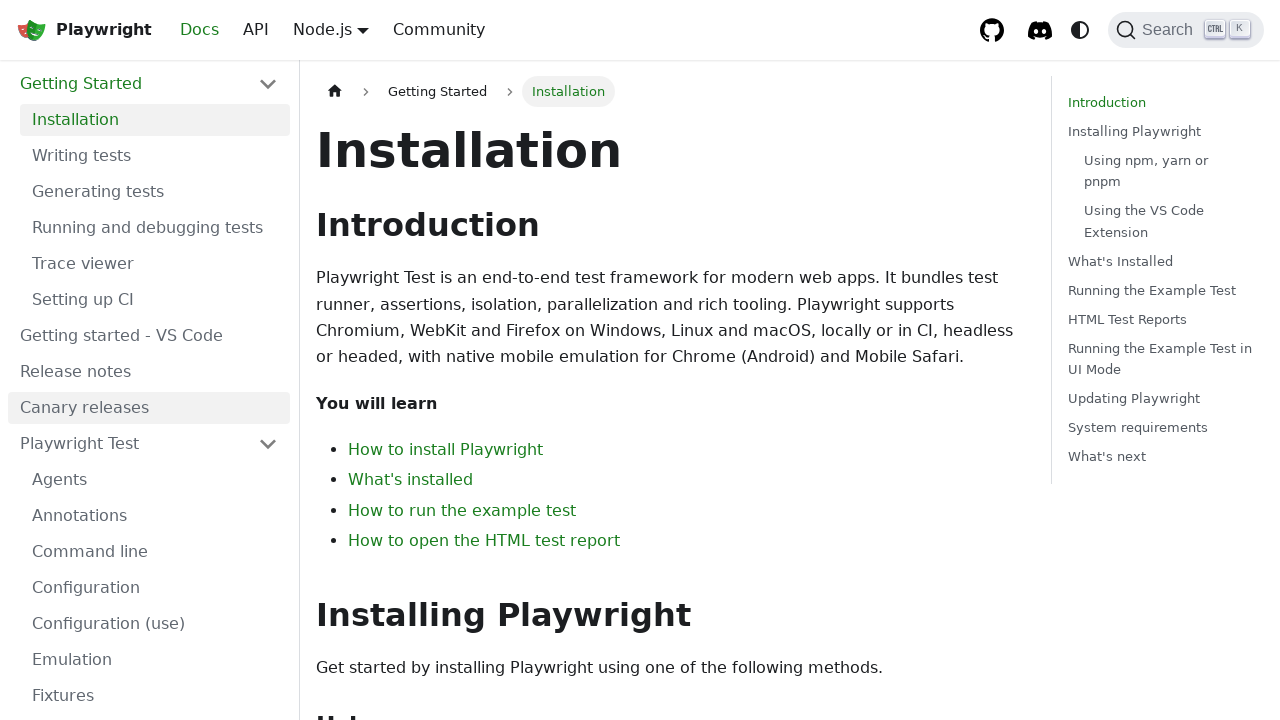

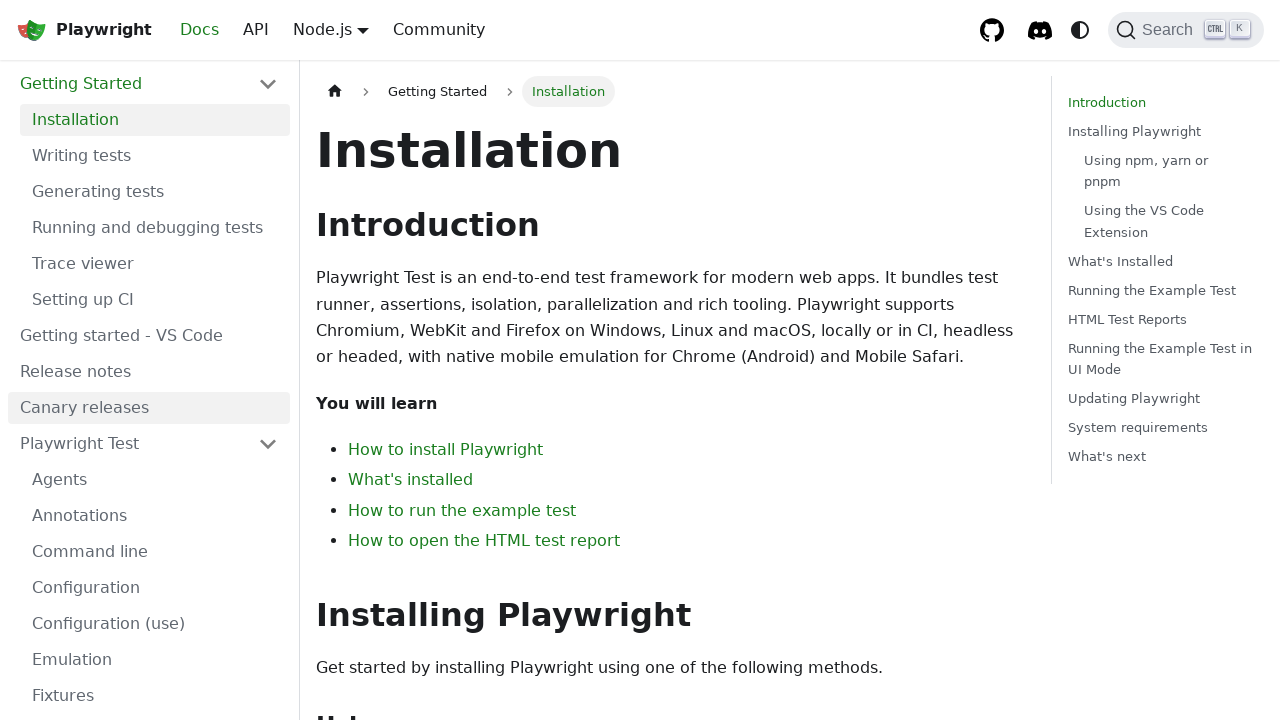